Tests file download functionality by clicking the download button and verifying that a file download is triggered on a demo QA site.

Starting URL: https://demoqa.com/upload-download

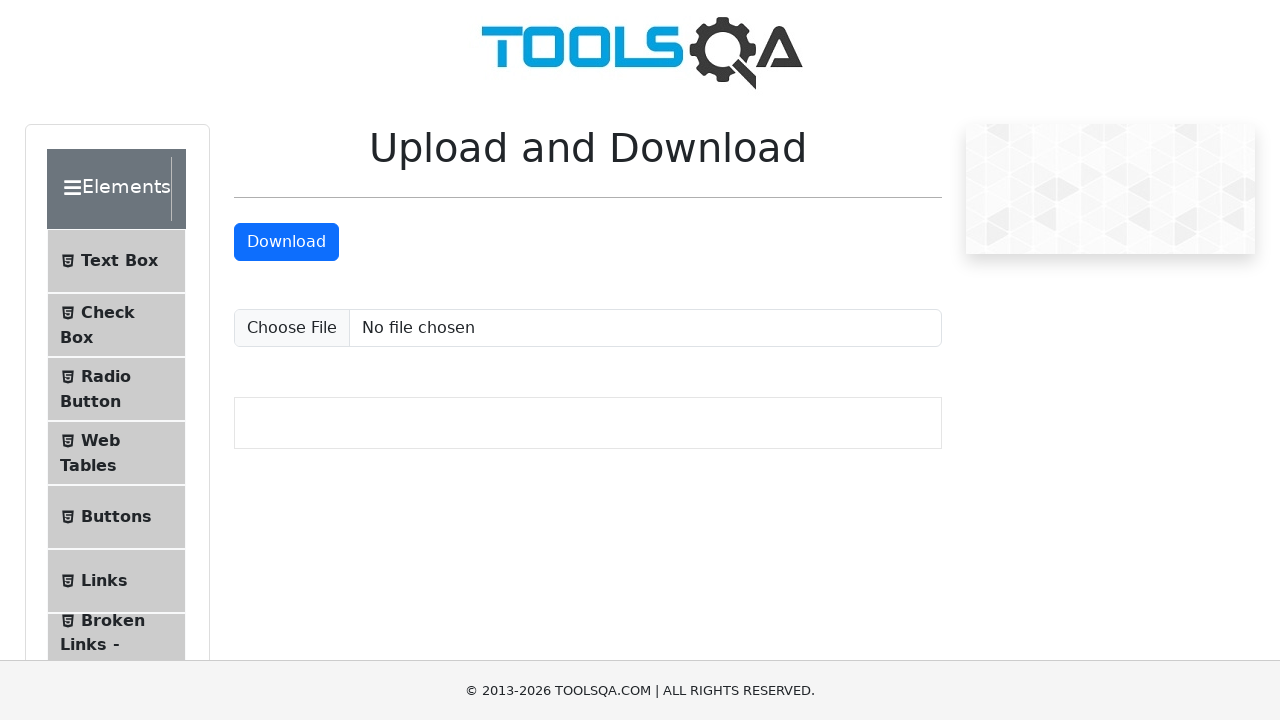

Clicked download button and triggered file download at (286, 242) on #downloadButton
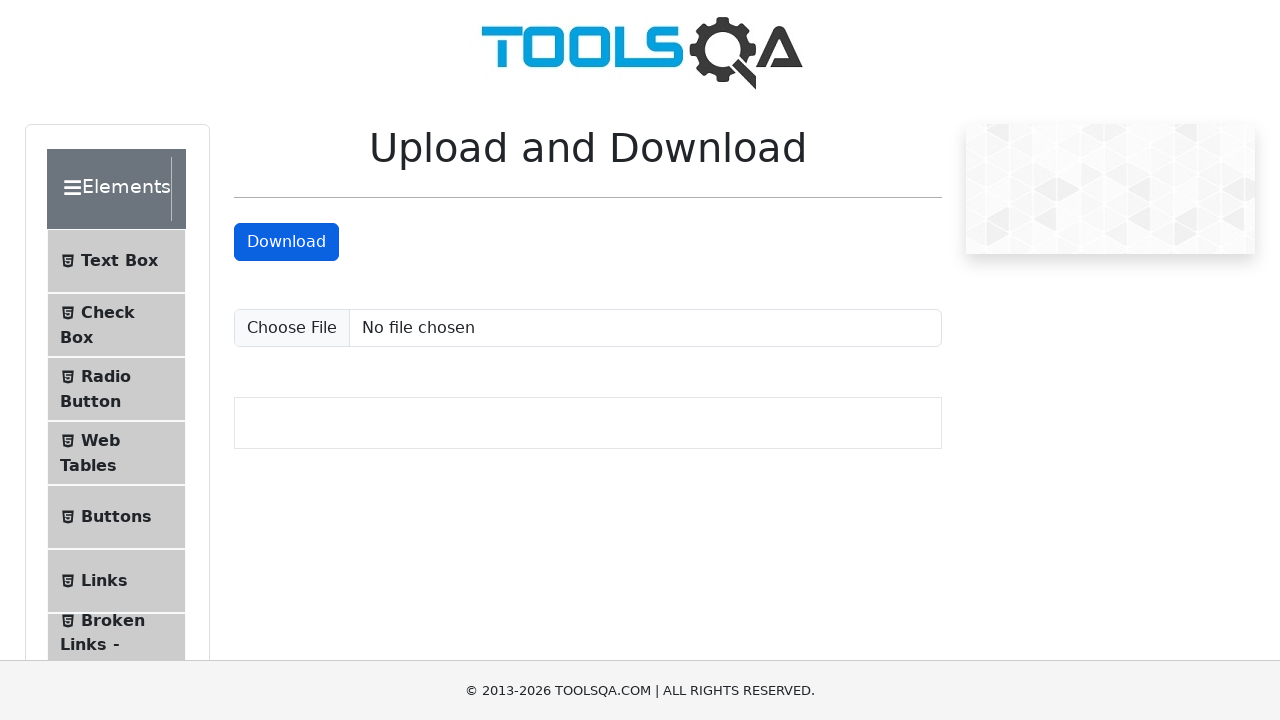

Download completed and download object retrieved
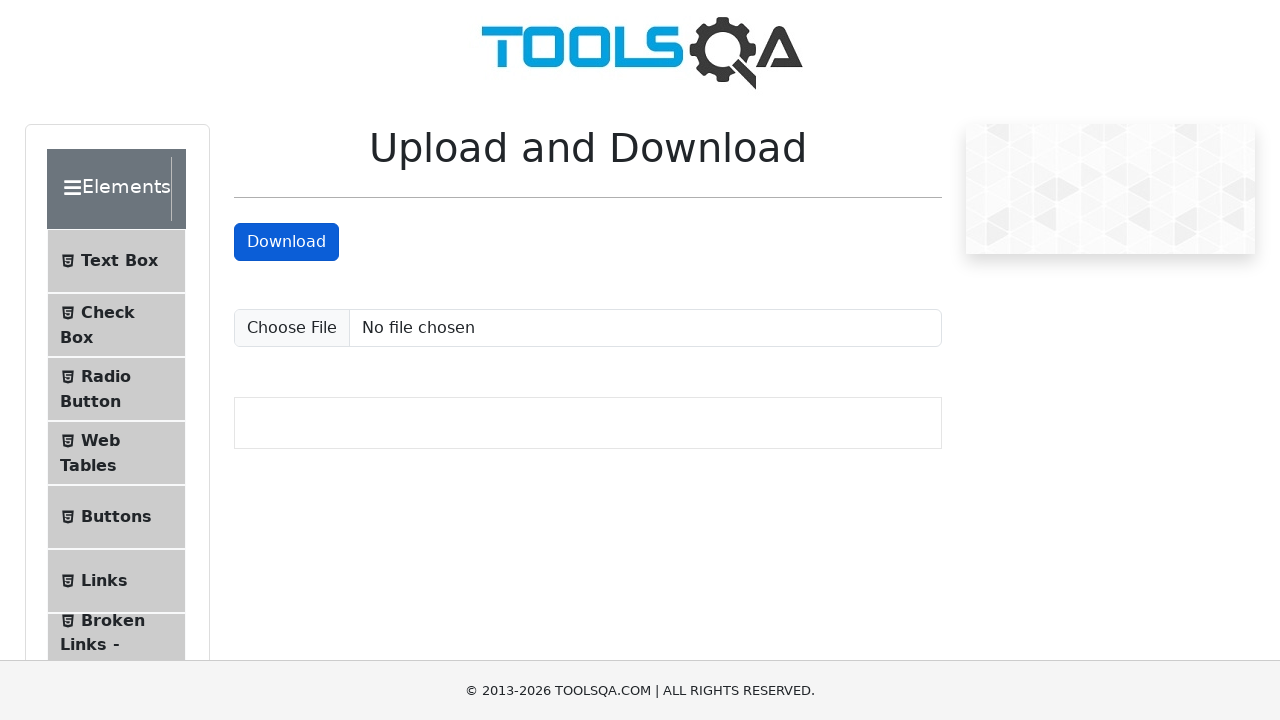

Retrieved download file path
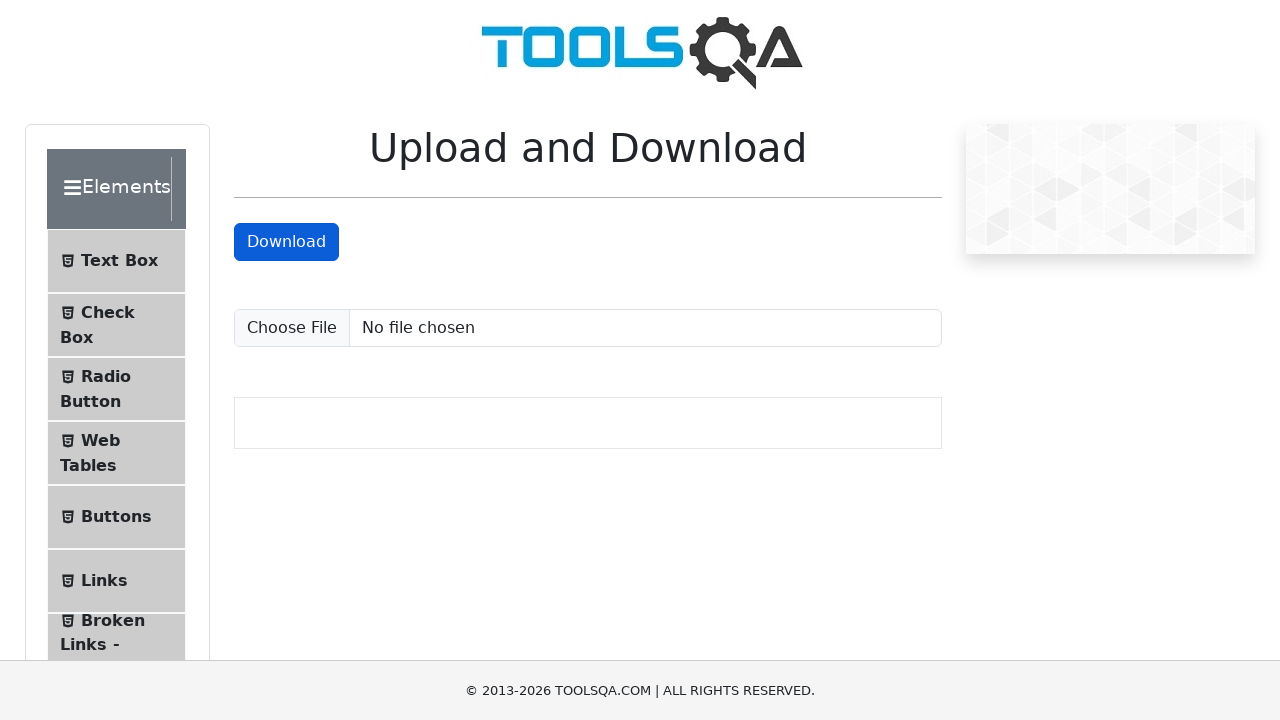

Verified download path exists - file download successful
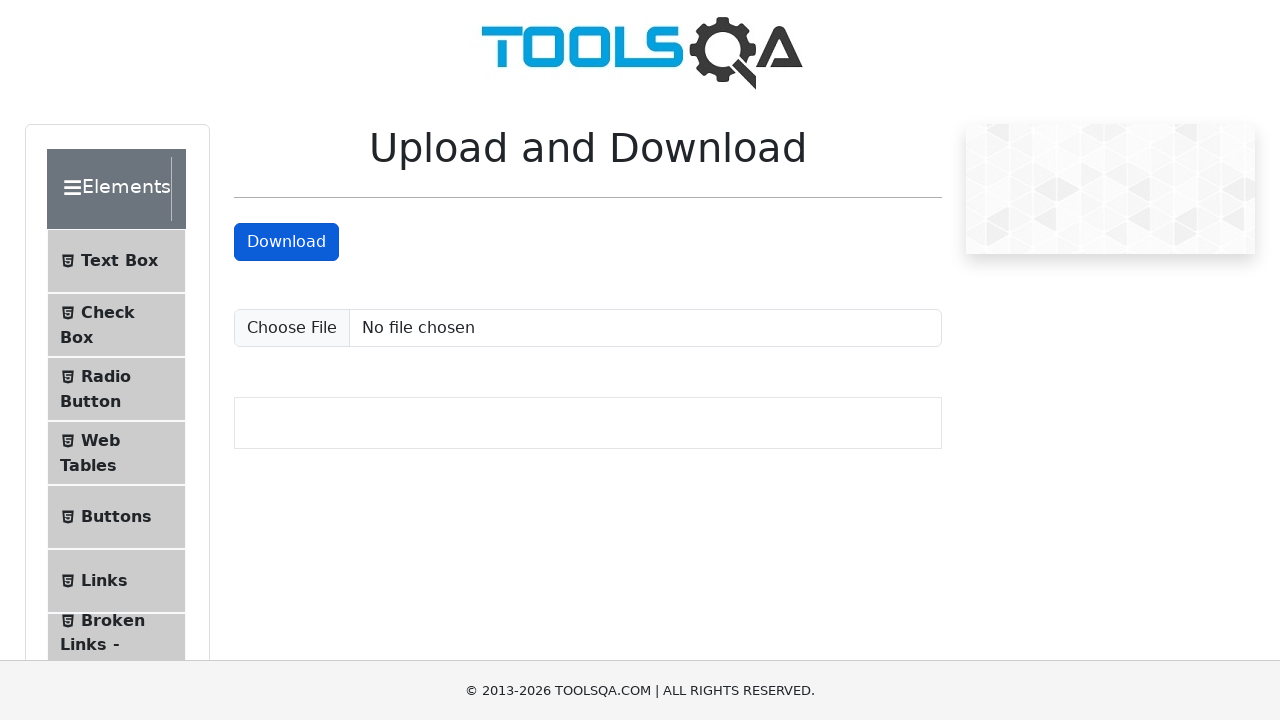

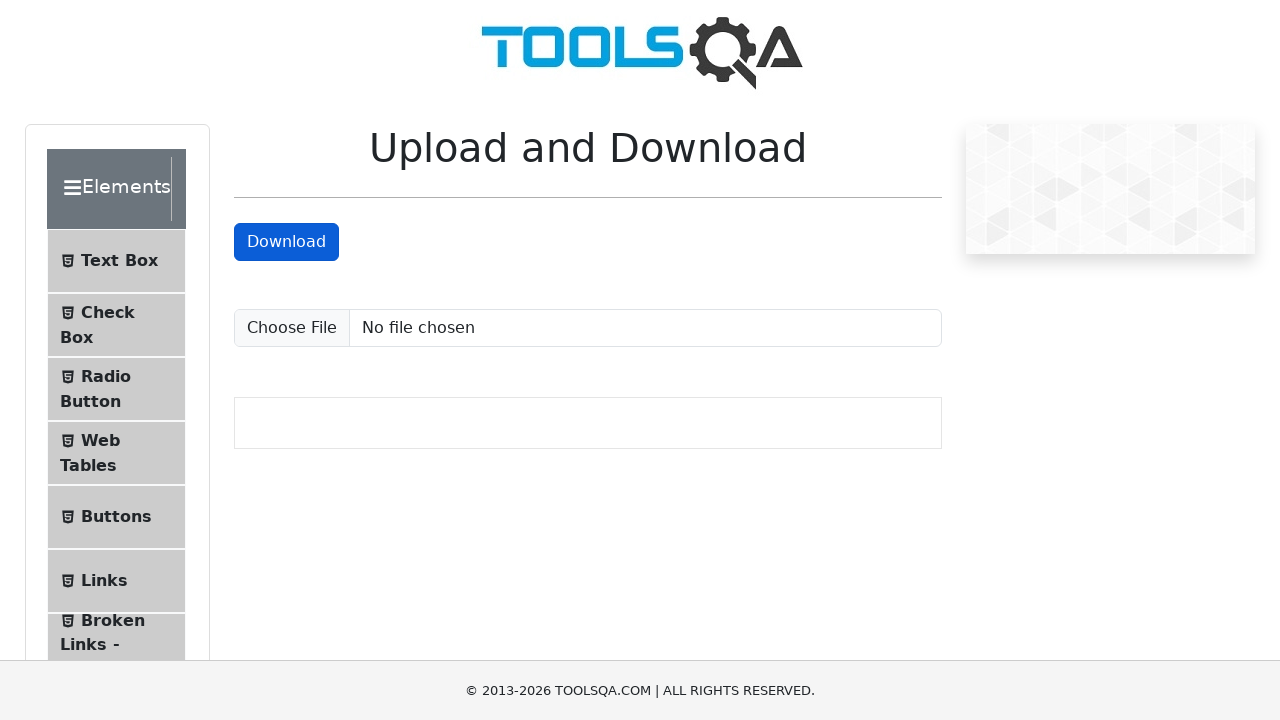